Tests dynamic content loading by clicking a start button and verifying that hidden content becomes visible

Starting URL: https://the-internet.herokuapp.com/dynamic_loading/1

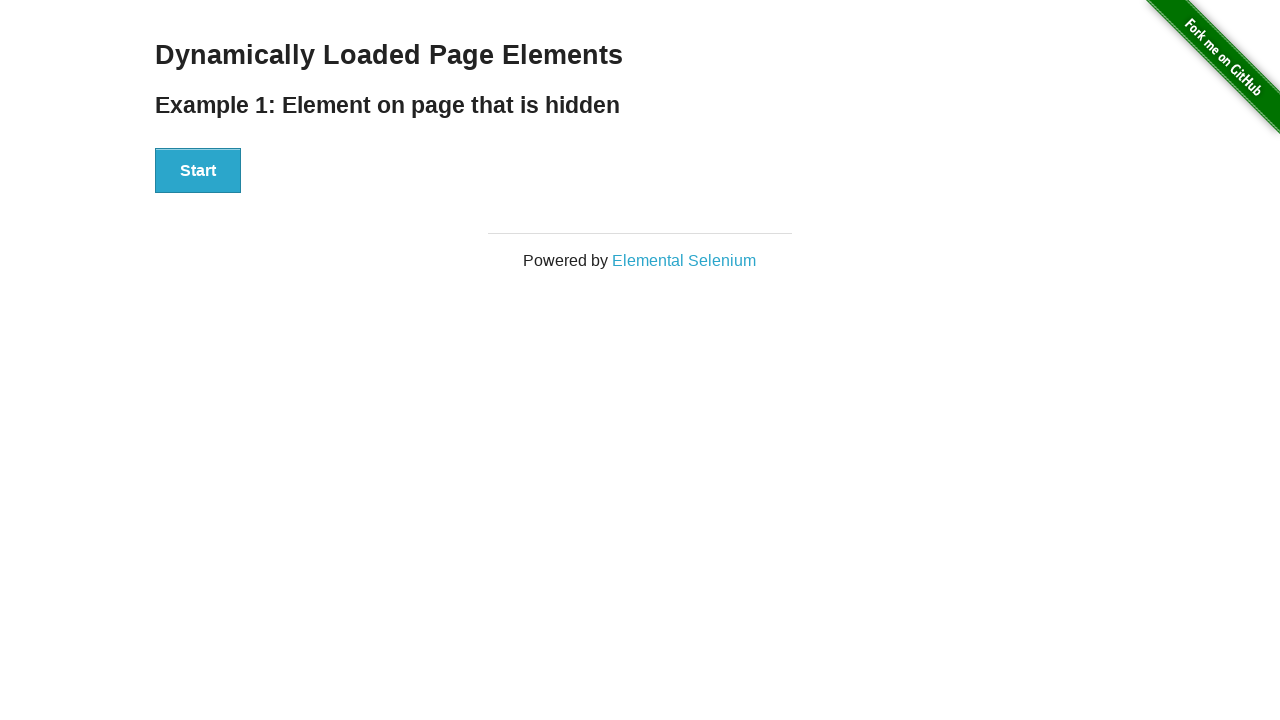

Clicked start button to trigger dynamic content loading at (198, 171) on #start button
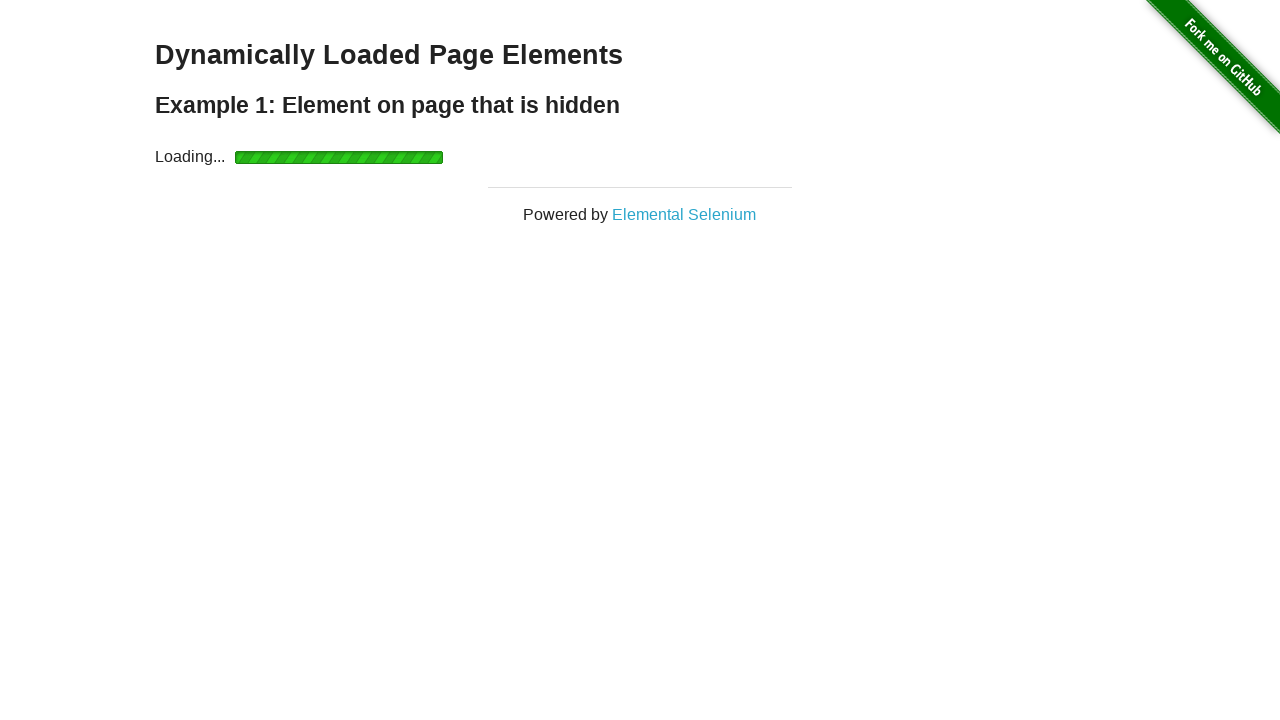

Waited for hidden content to become visible
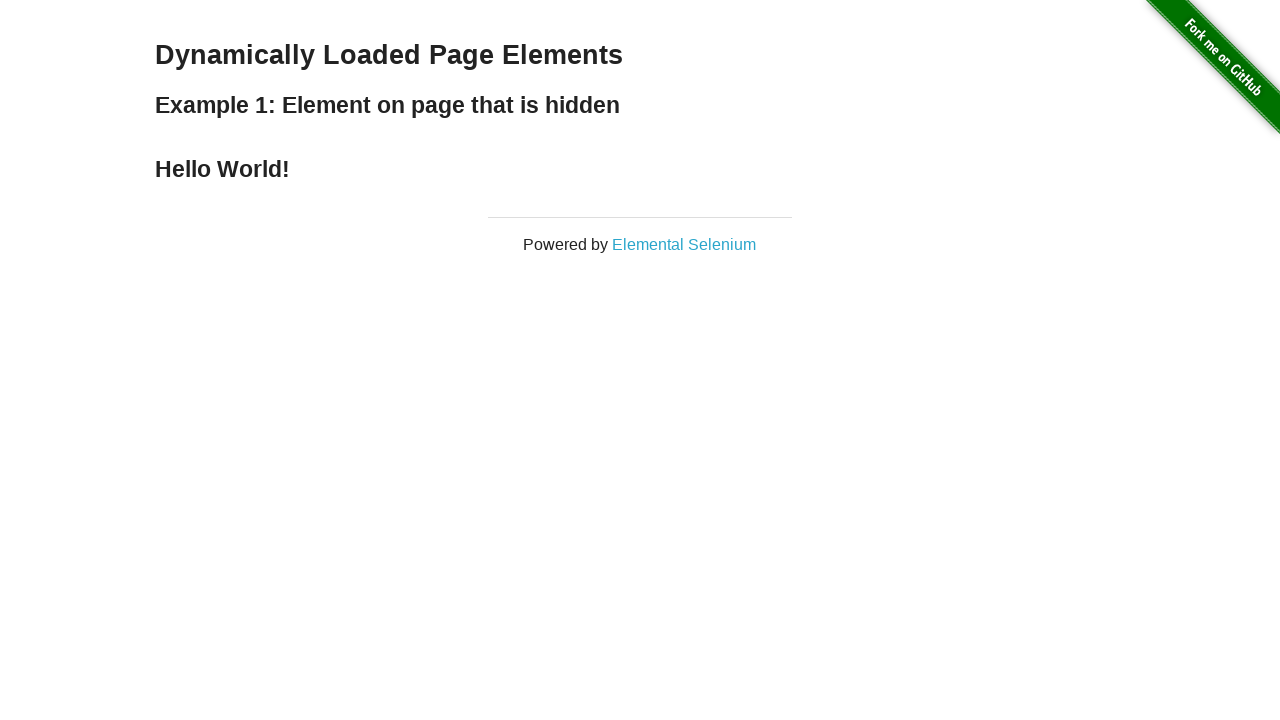

Located the dynamically loaded h4 element
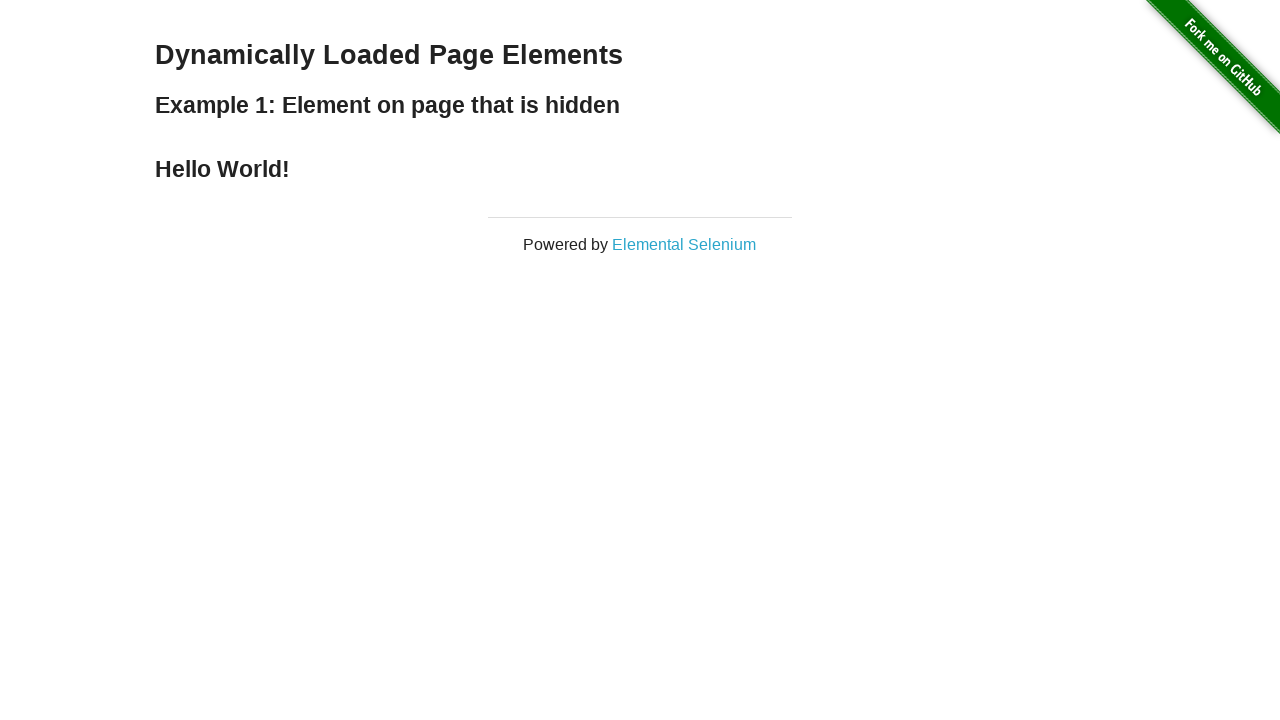

Verified that the element is visible
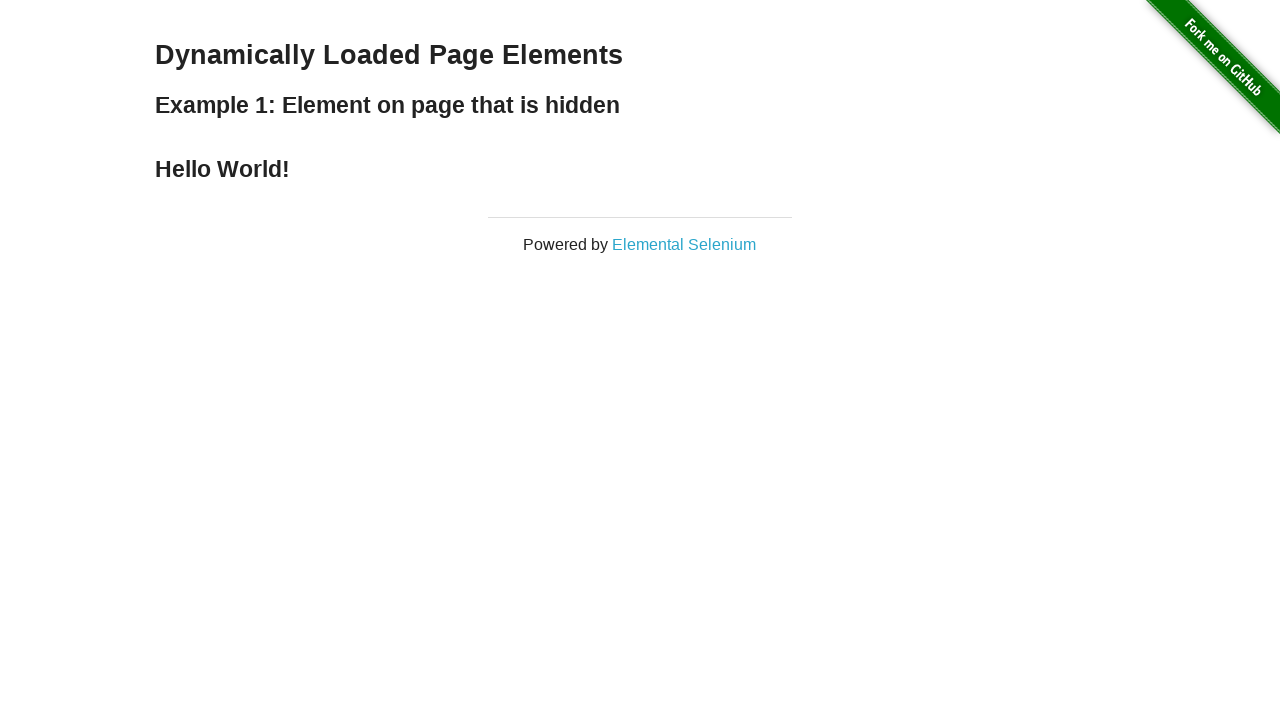

Retrieved and printed the text content of the dynamically loaded element
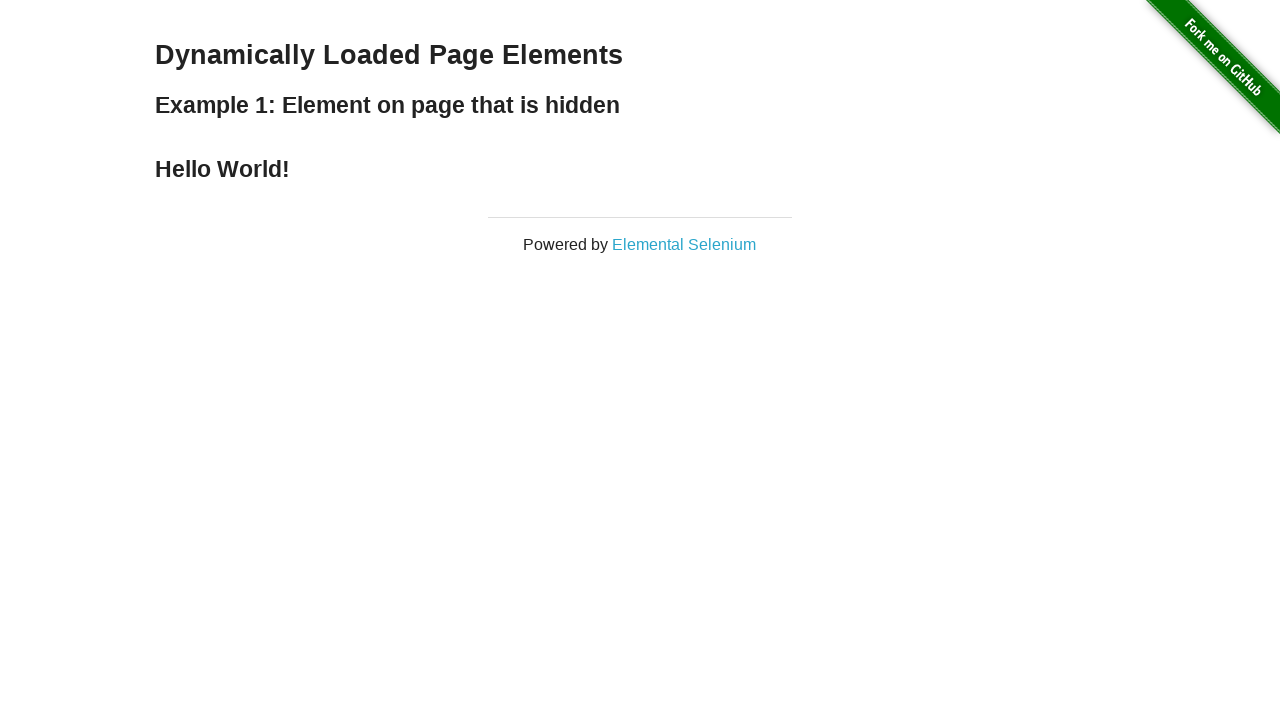

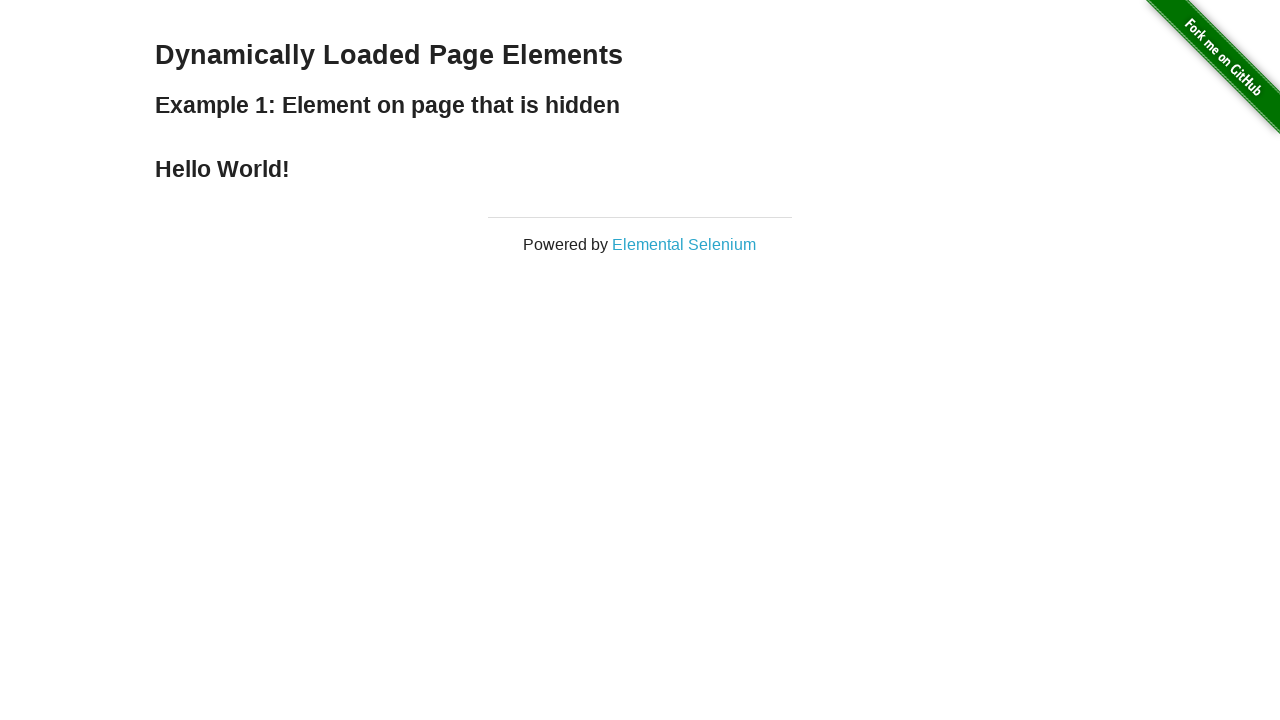